Navigates to GreensTech Selenium course page, clicks on the overview tab, and retrieves the content from the first card body section

Starting URL: http://greenstech.in/selenium-course-content.html

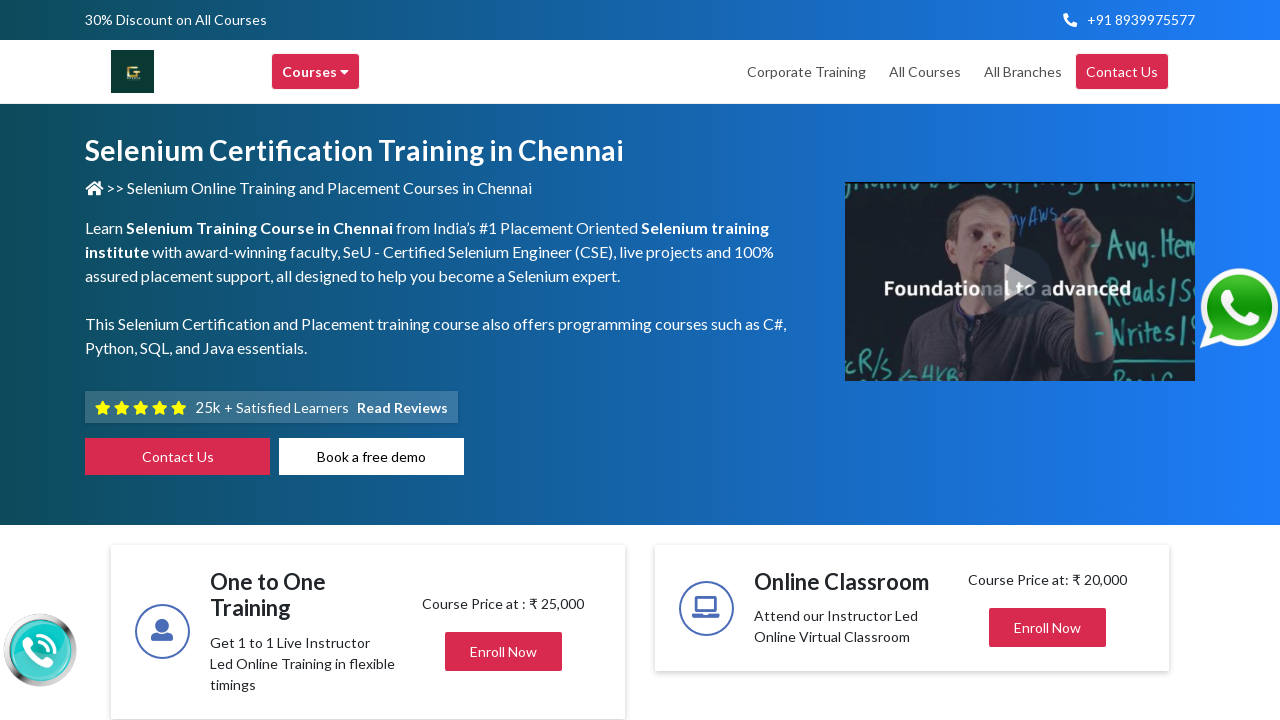

Navigated to GreensTech Selenium course content page
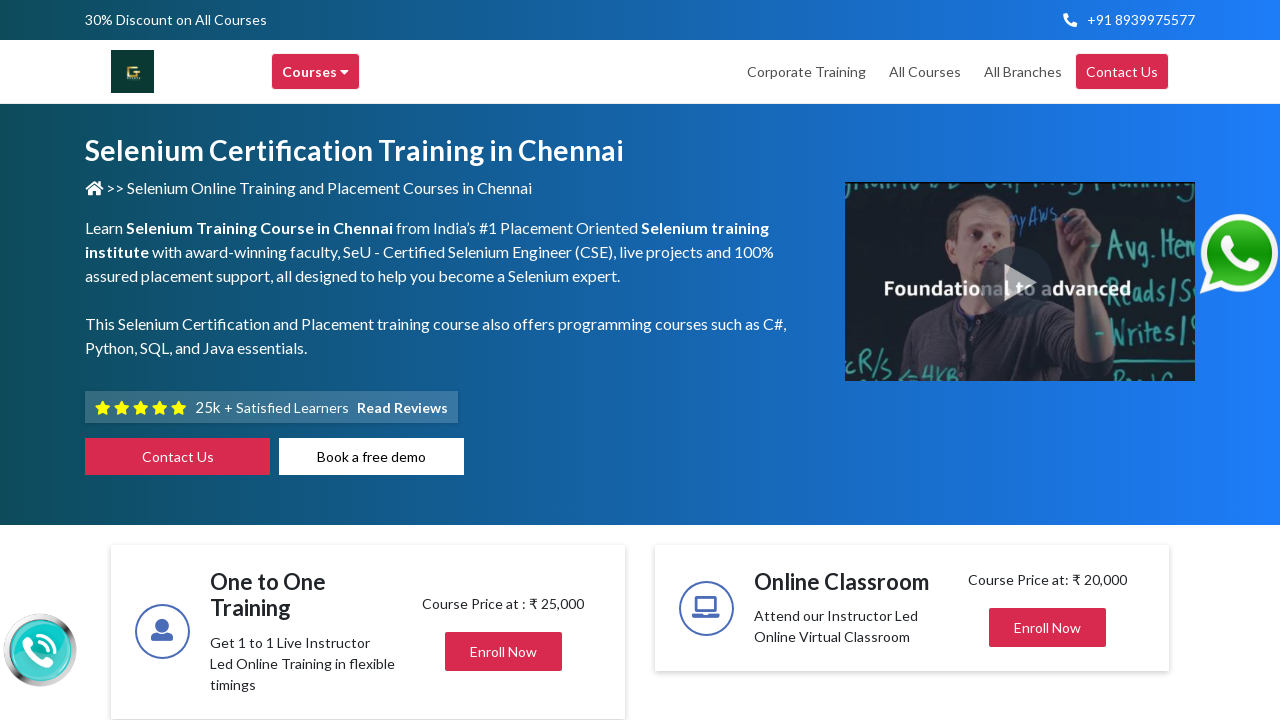

Clicked on the overview tab at (504, 361) on #overview-tab
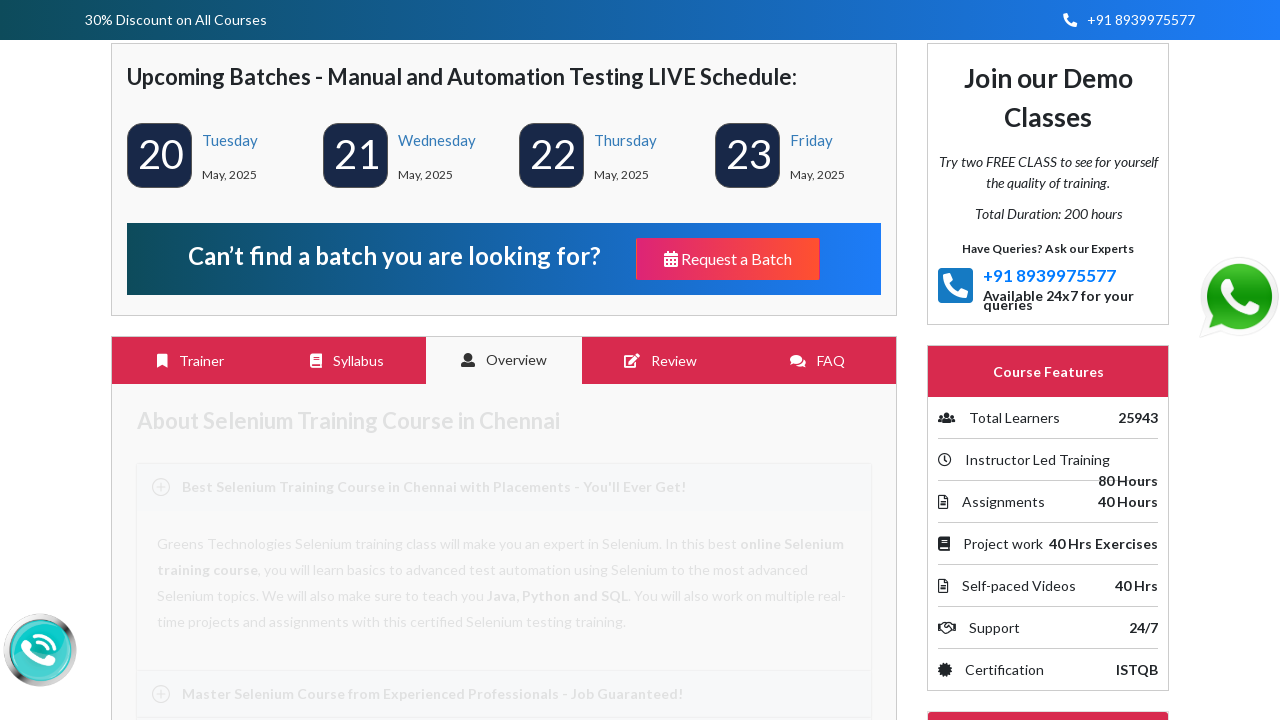

First card body section became visible
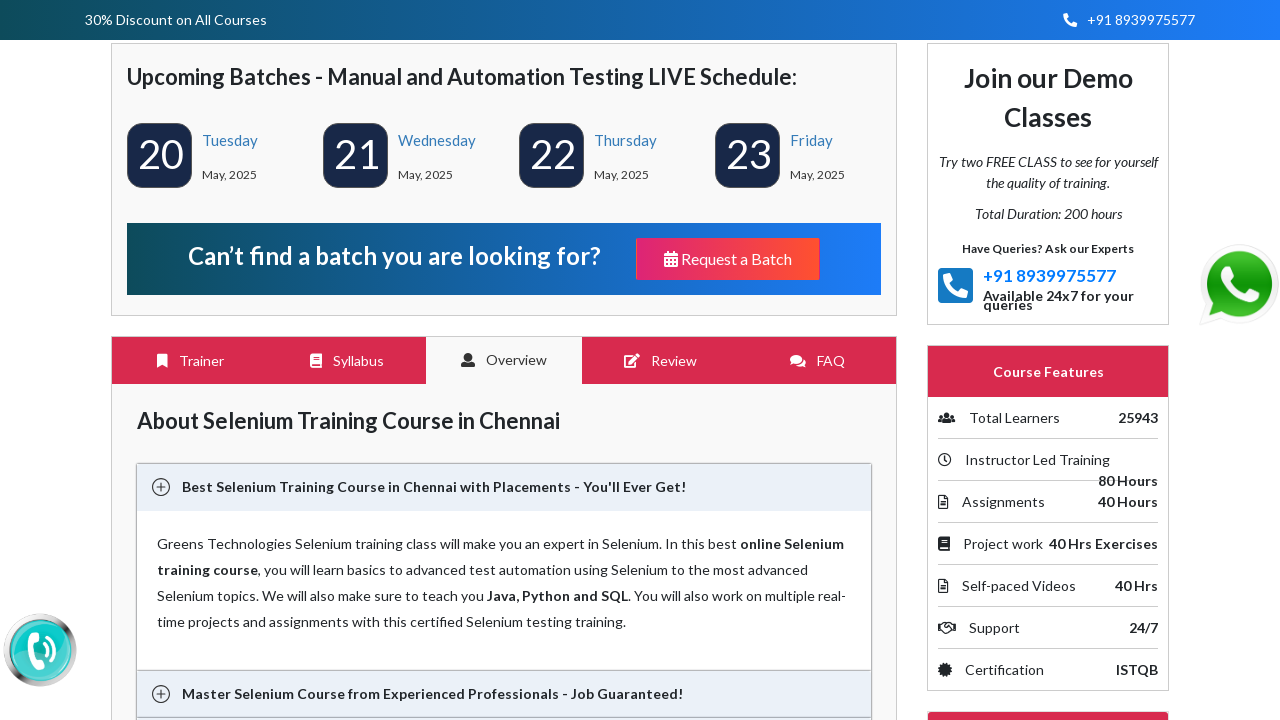

Retrieved content from the first card body section
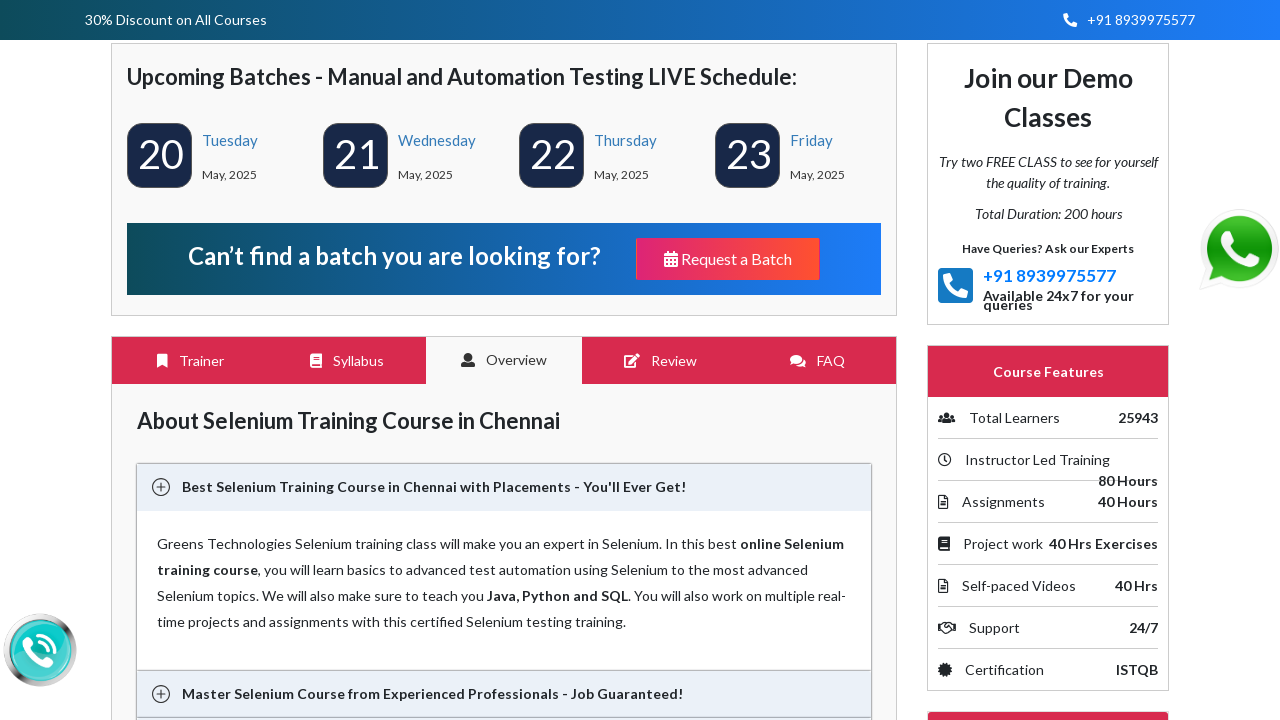

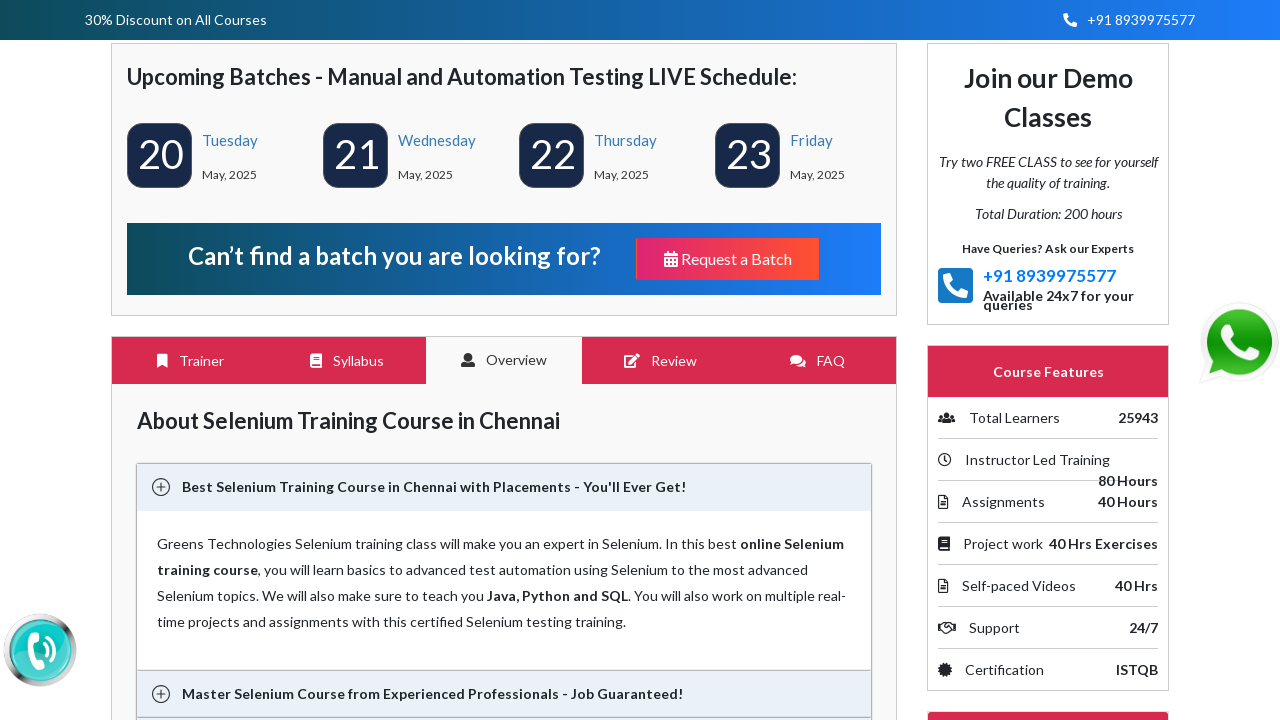